Tests JavaScript prompt dialog by entering text, clicking OK, and verifying the result message shows the entered text

Starting URL: https://the-internet.herokuapp.com/

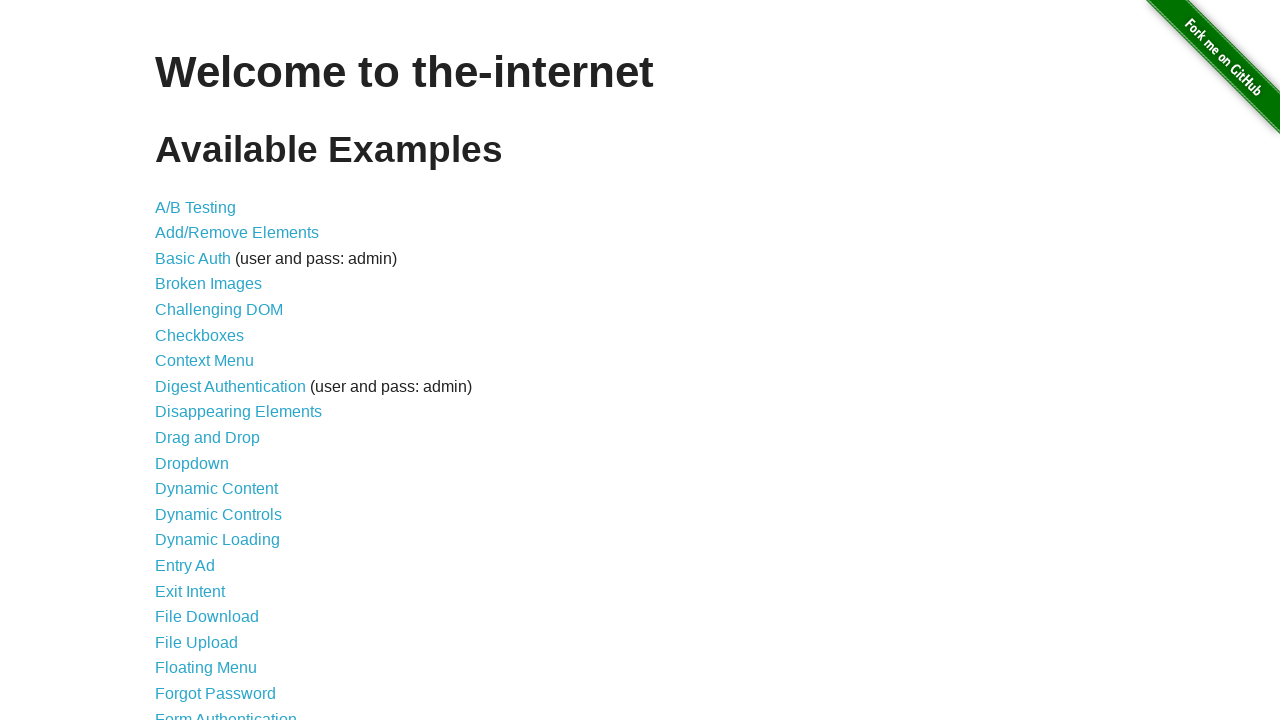

Clicked on JavaScript Alerts link at (214, 361) on text=JavaScript Alerts
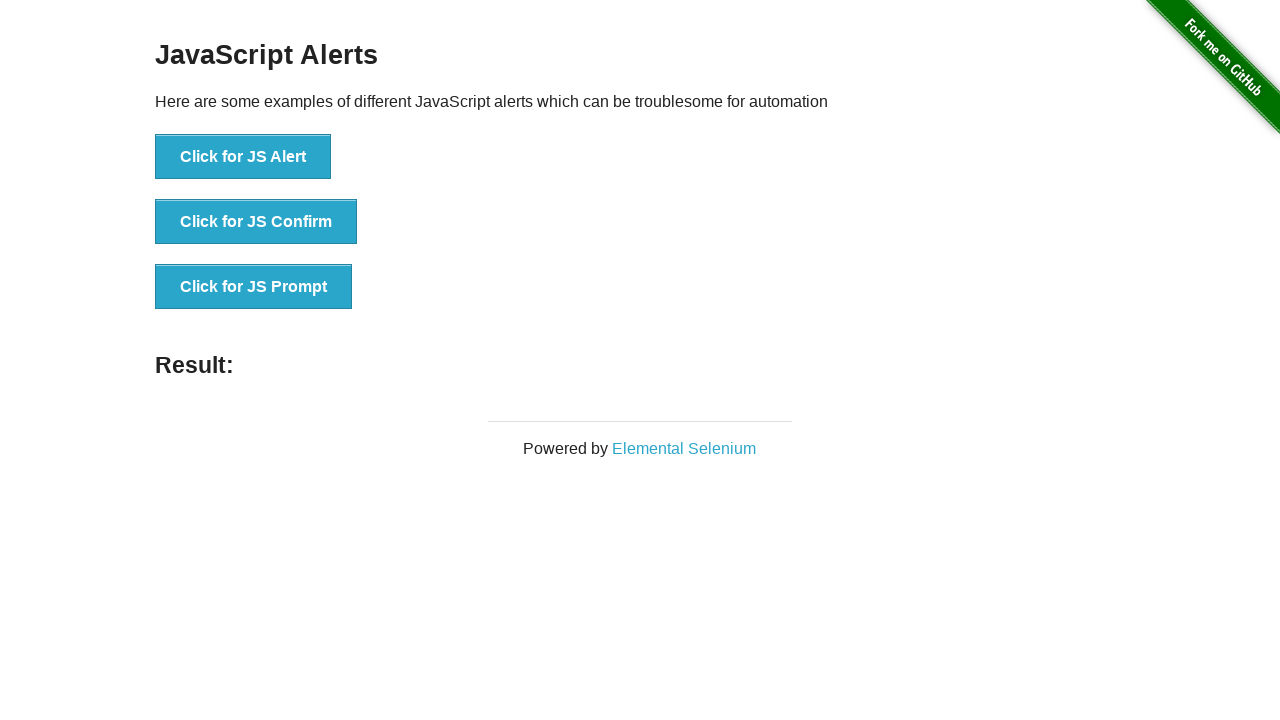

Set up dialog handler to accept prompt with text 'Diana'
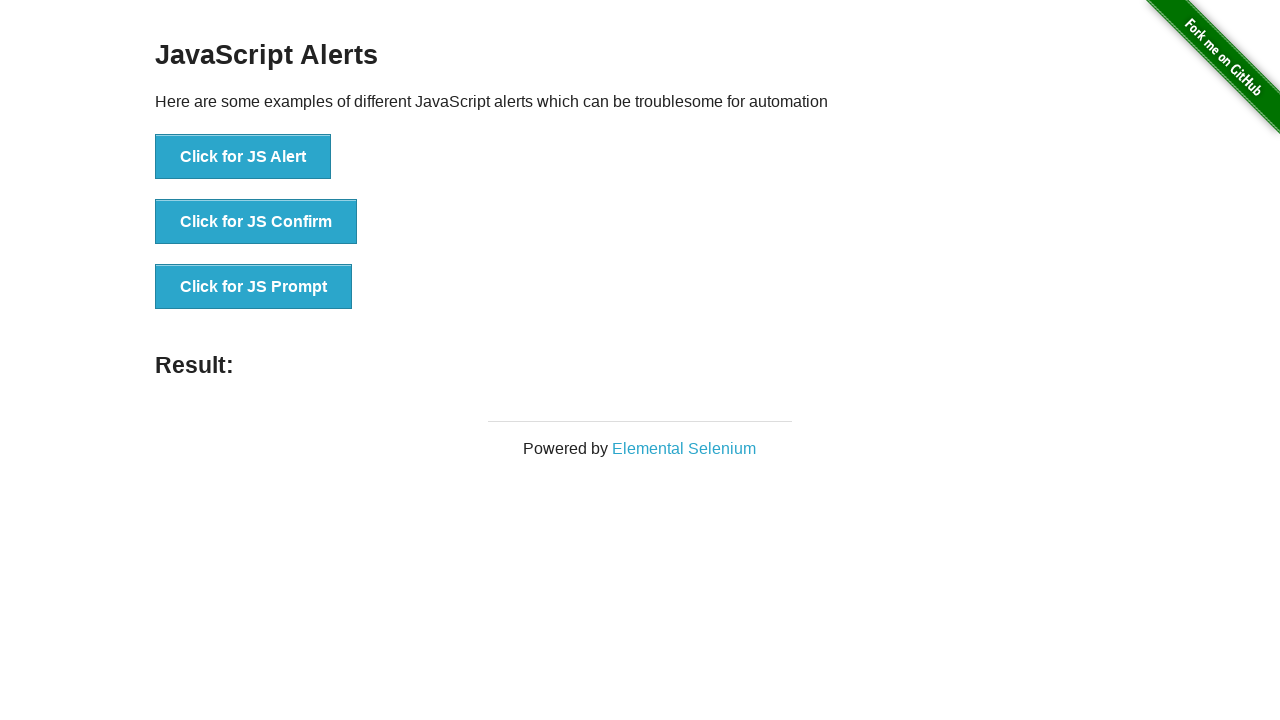

Clicked the JavaScript prompt button at (254, 287) on xpath=//button[text()='Click for JS Prompt']
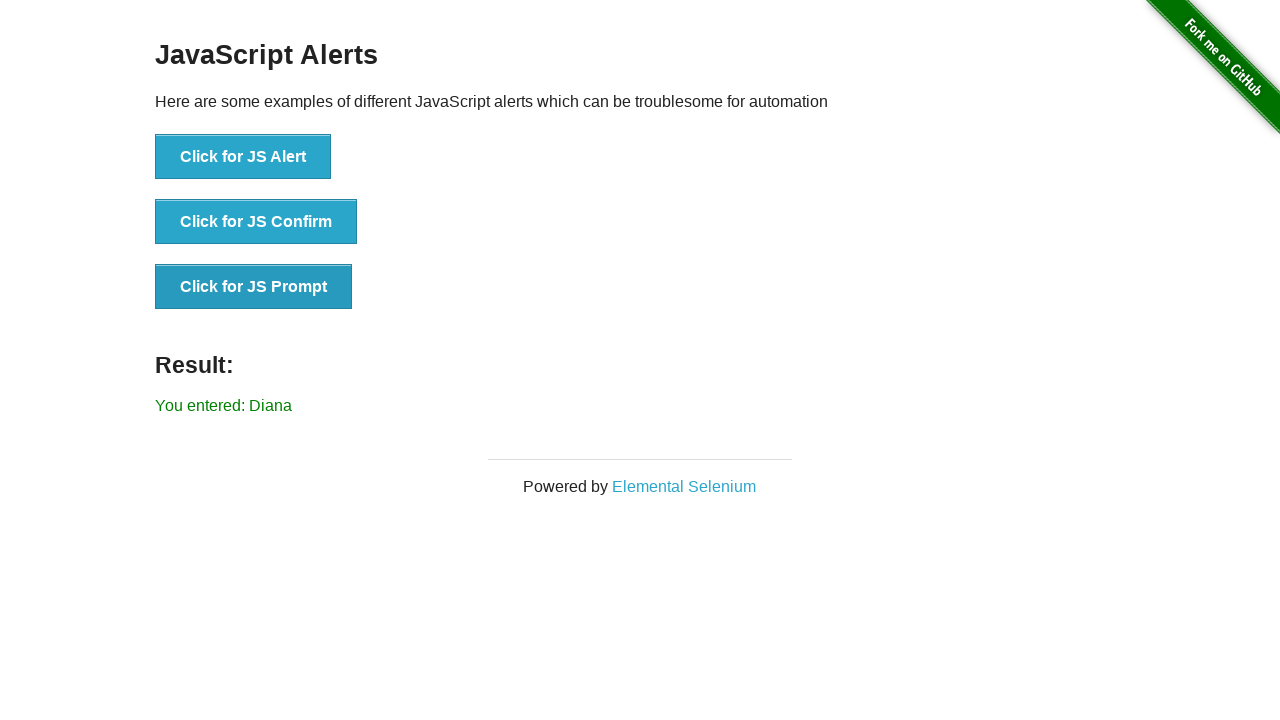

Result message element loaded and visible
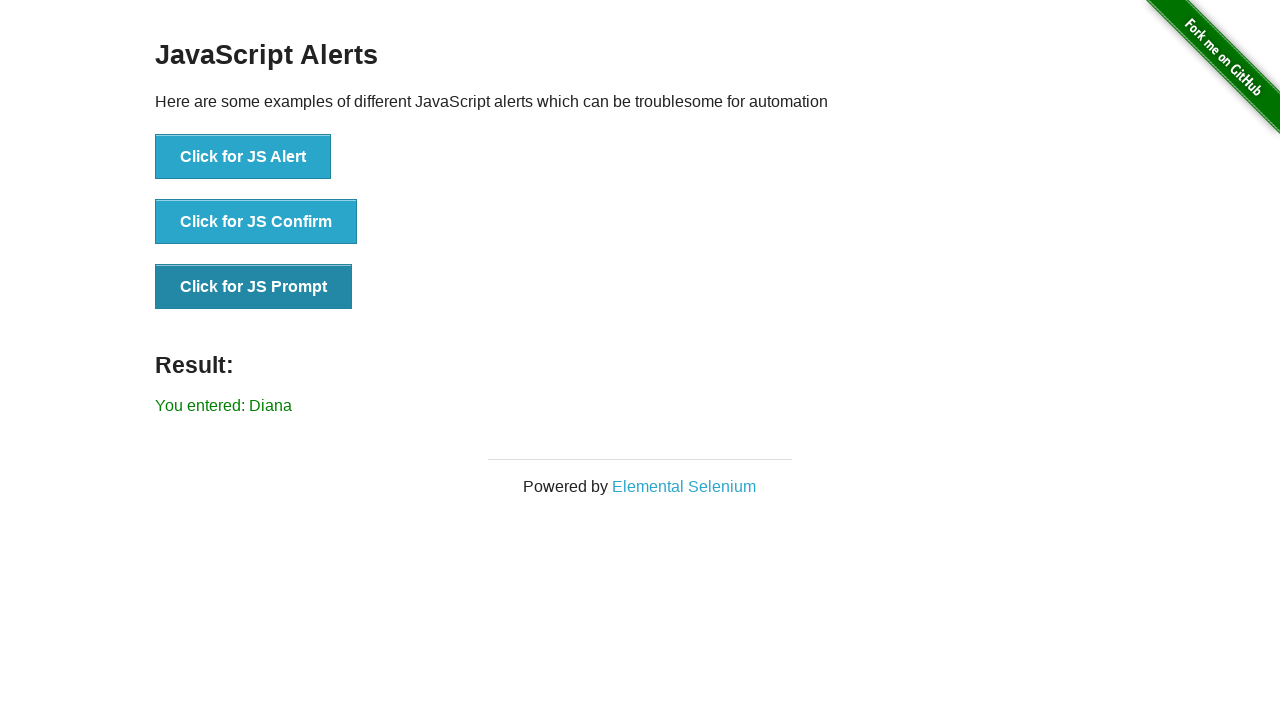

Retrieved result message: 'You entered: Diana'
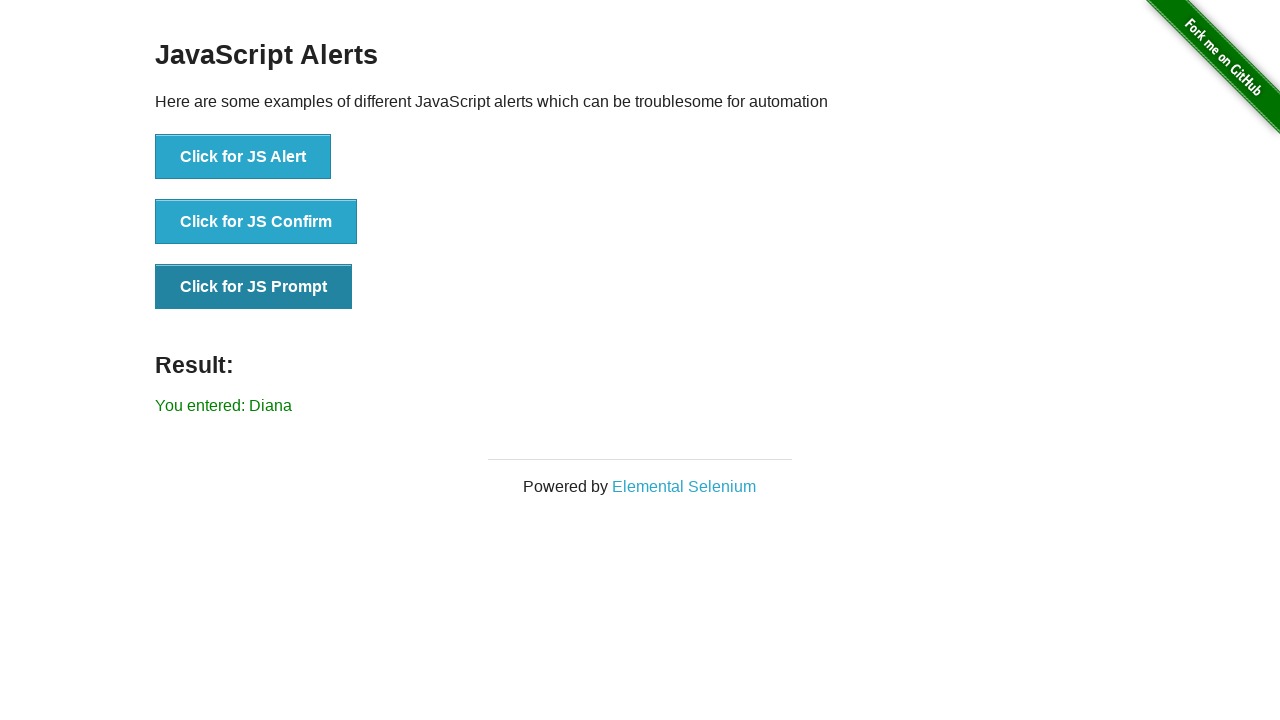

Verified result message matches expected text 'You entered: Diana'
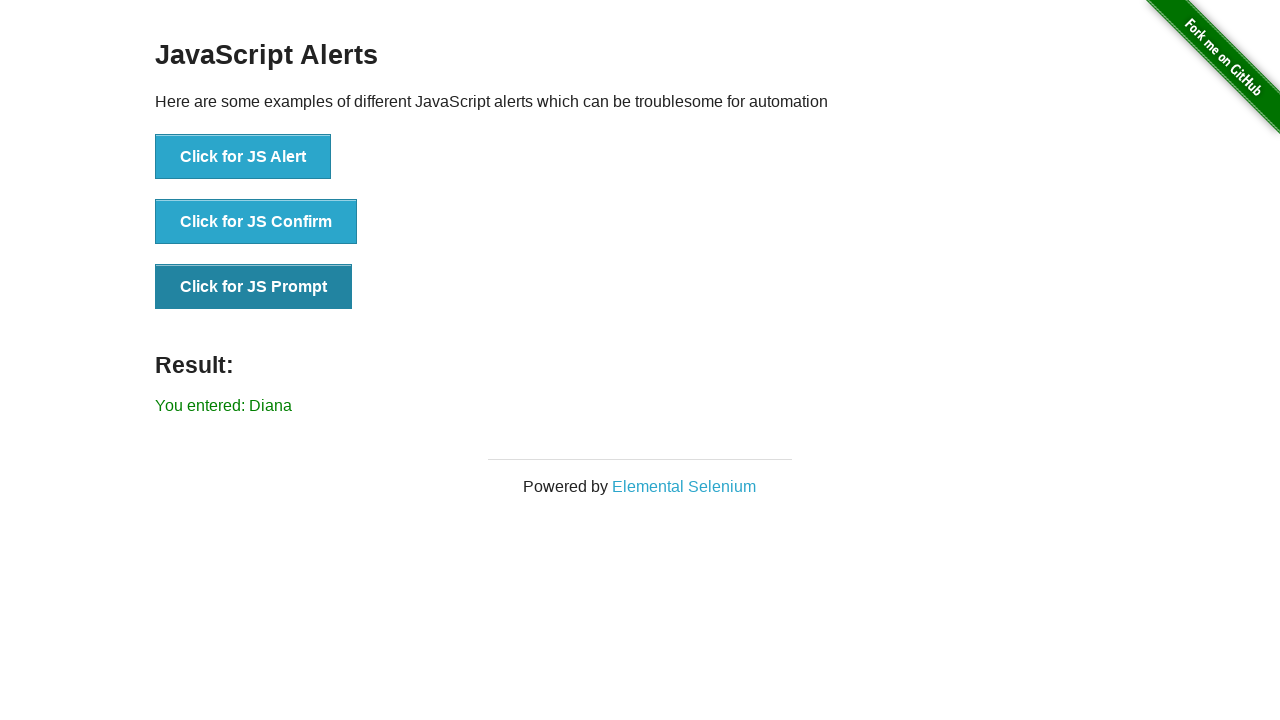

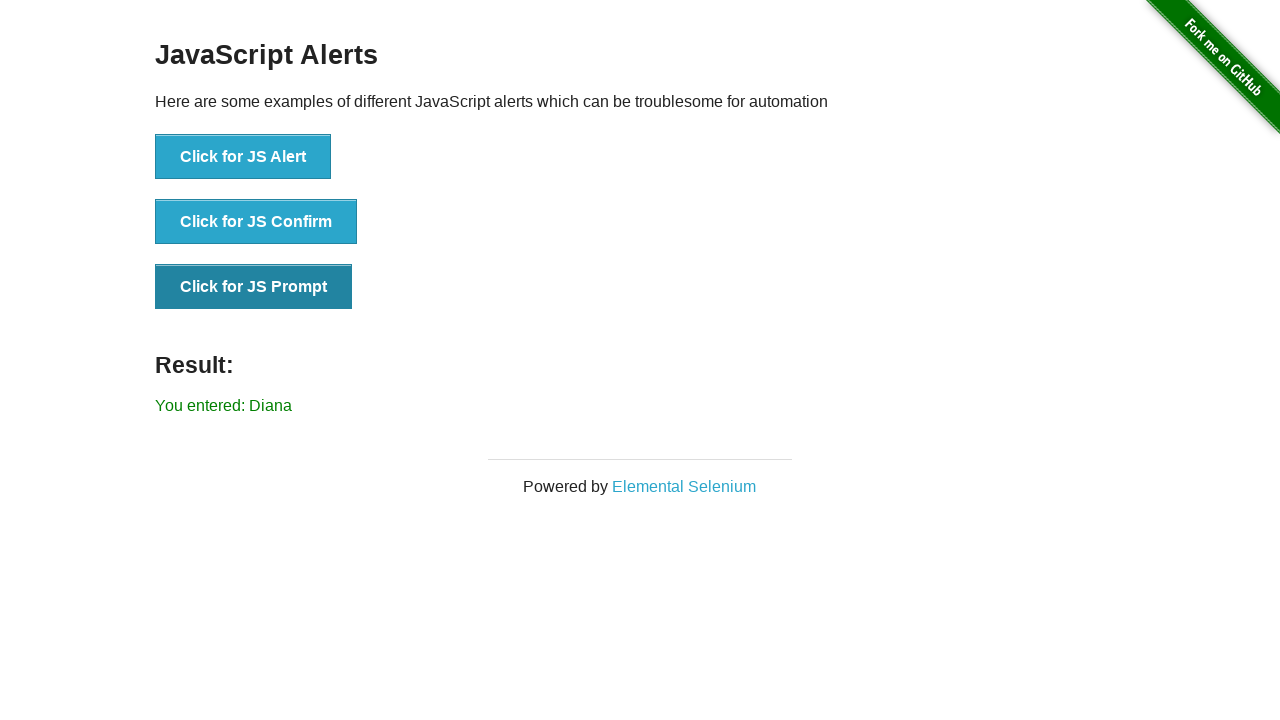